Tests browser tab management by opening a new tab, navigating to a different website (daraz.com.bd), and switching between the parent and child tabs.

Starting URL: https://www.tutorialspoint.com/selenium/practice/selenium_automation_practice.php

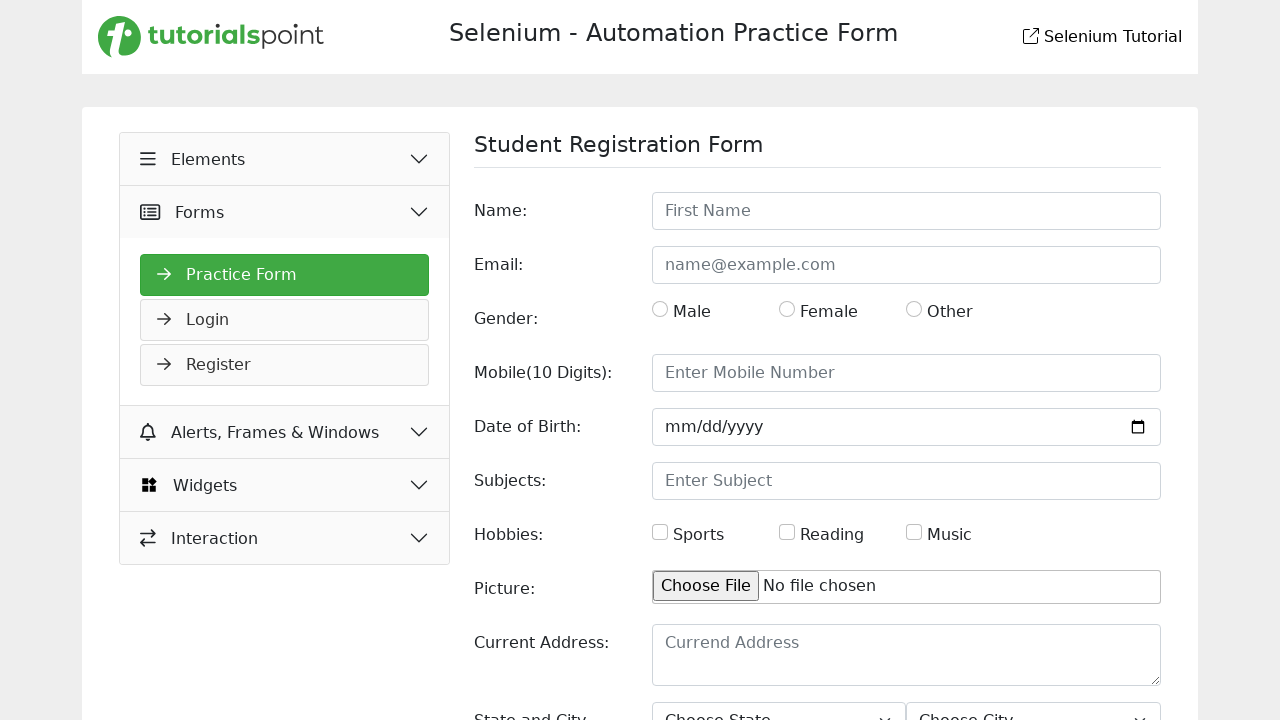

Stored reference to first page (tutorialspoint.com)
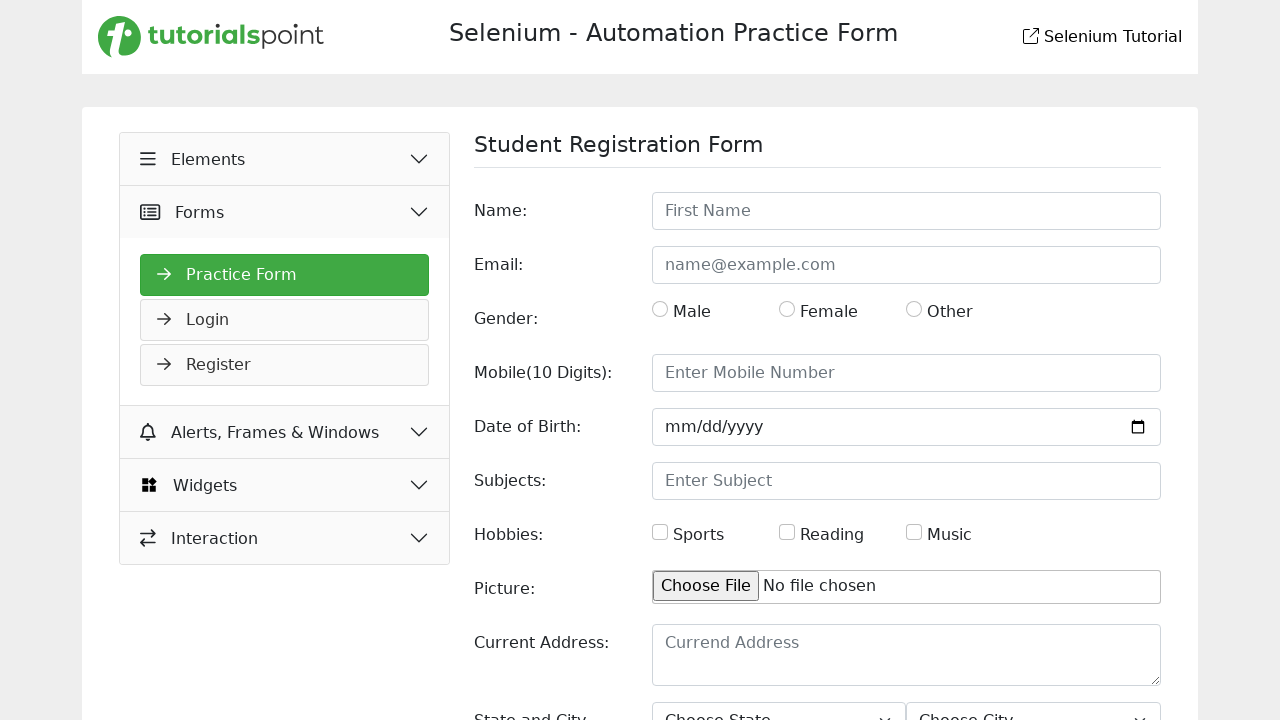

Created new tab/page in browser context
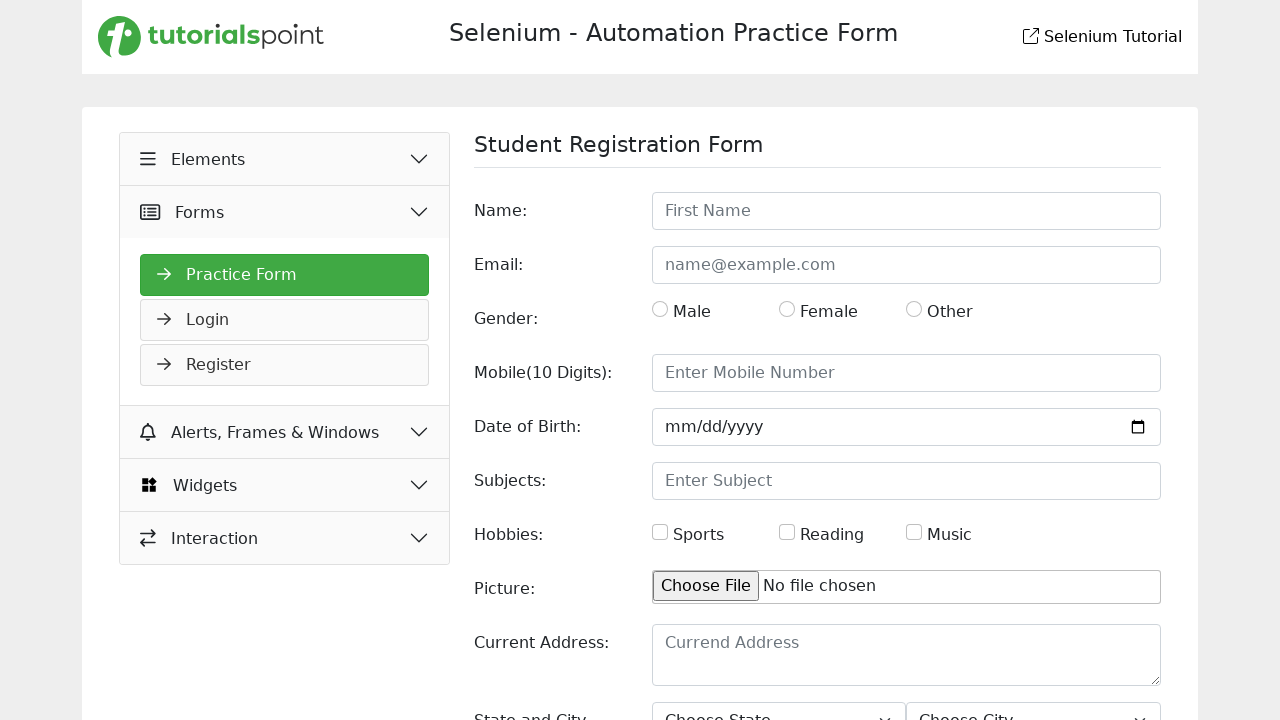

Navigated second tab to https://www.daraz.com.bd
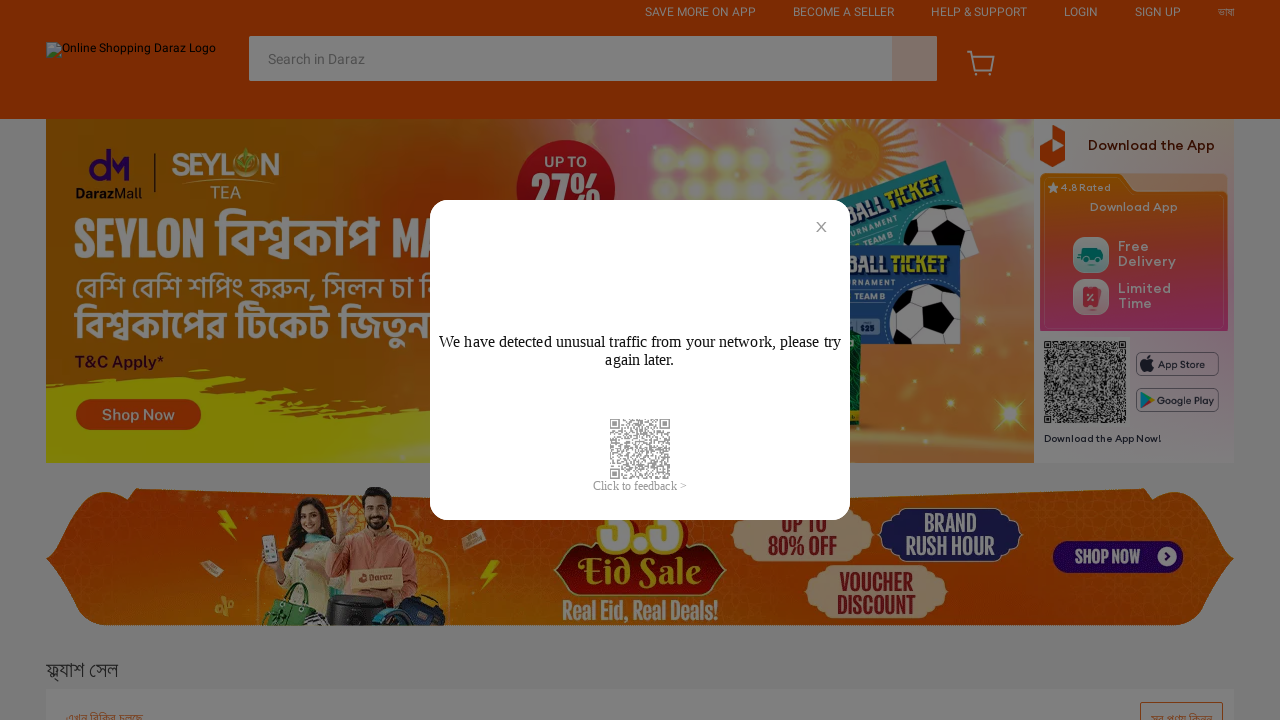

Switched to first tab (tutorialspoint.com)
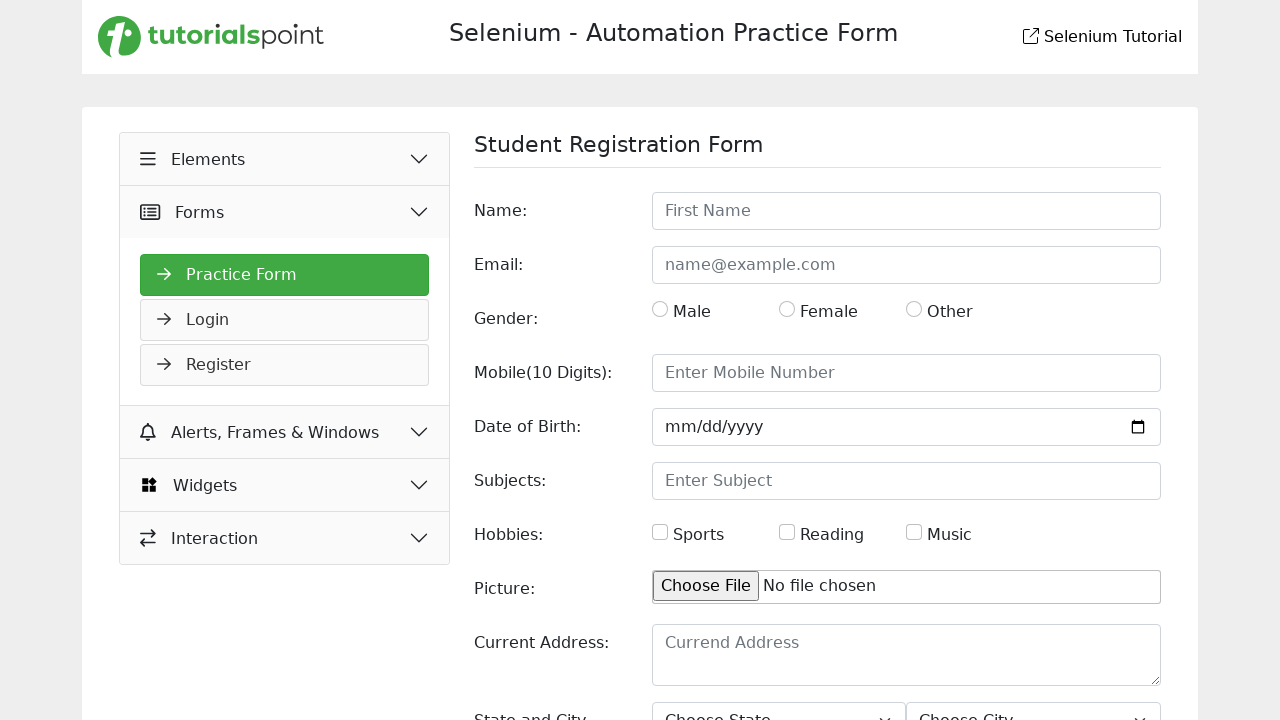

Switched to second tab (daraz.com.bd)
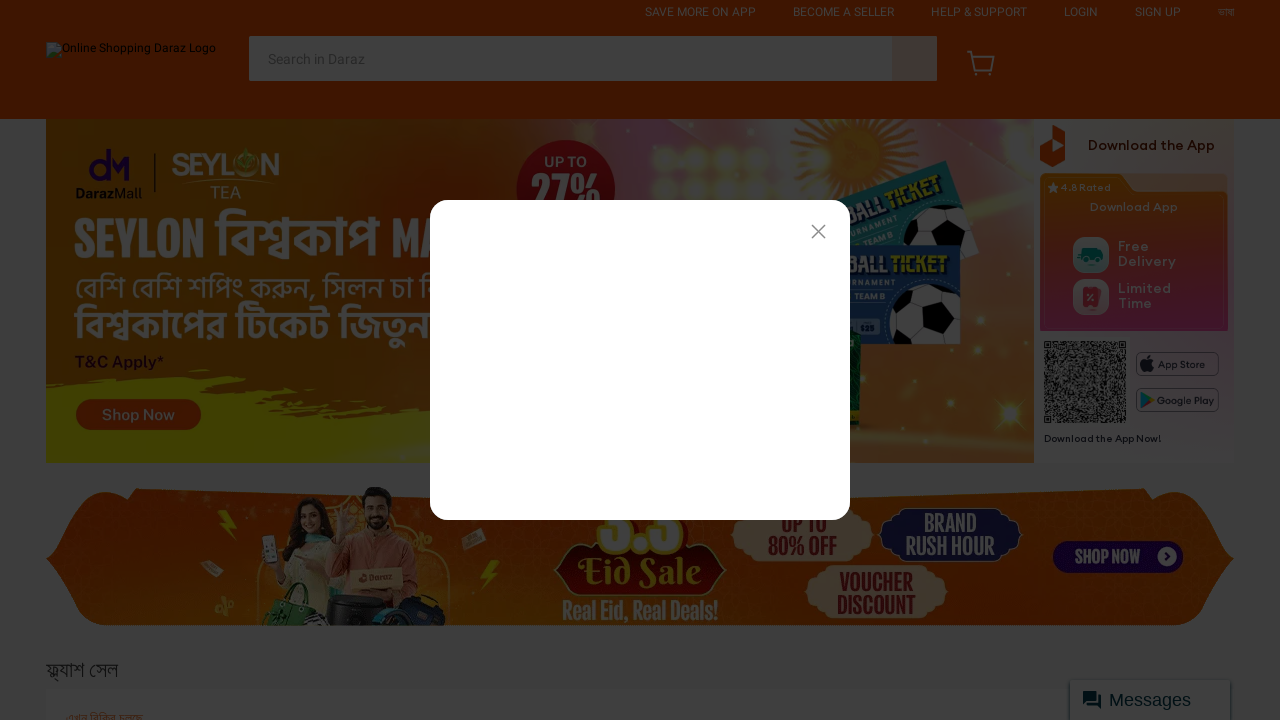

Retrieved total tabs: 2
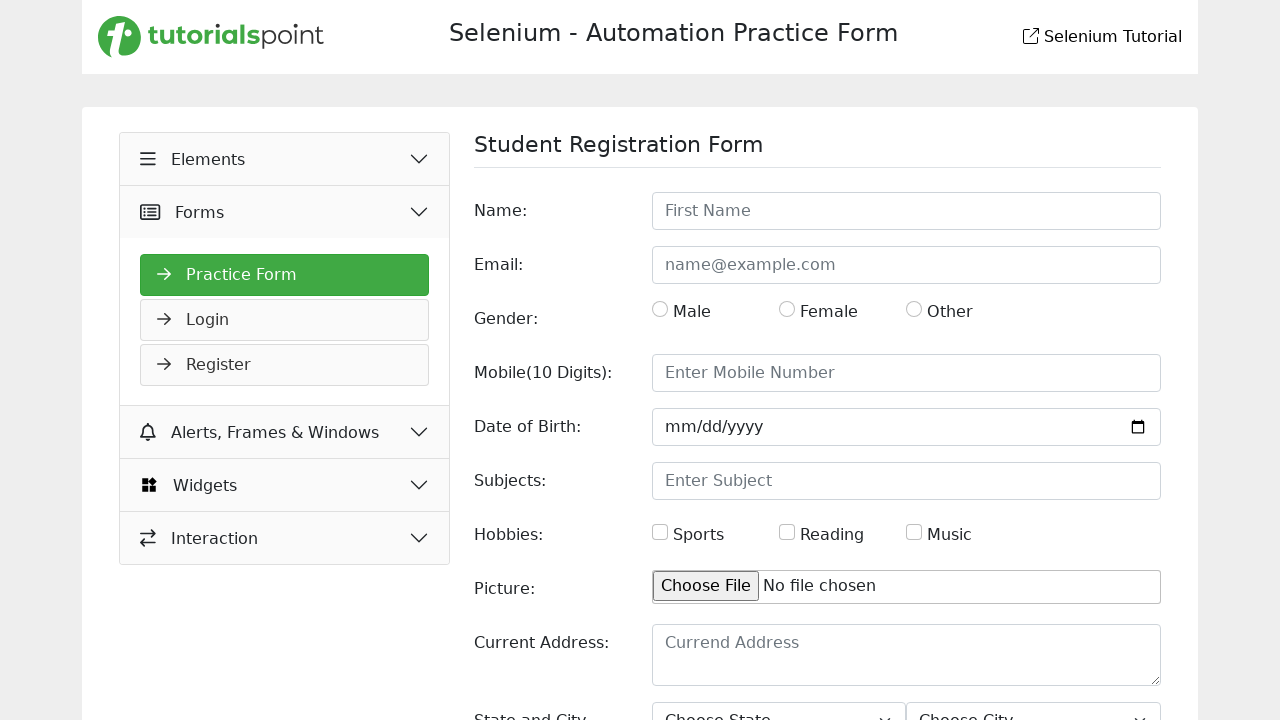

Printed total tabs count: 2
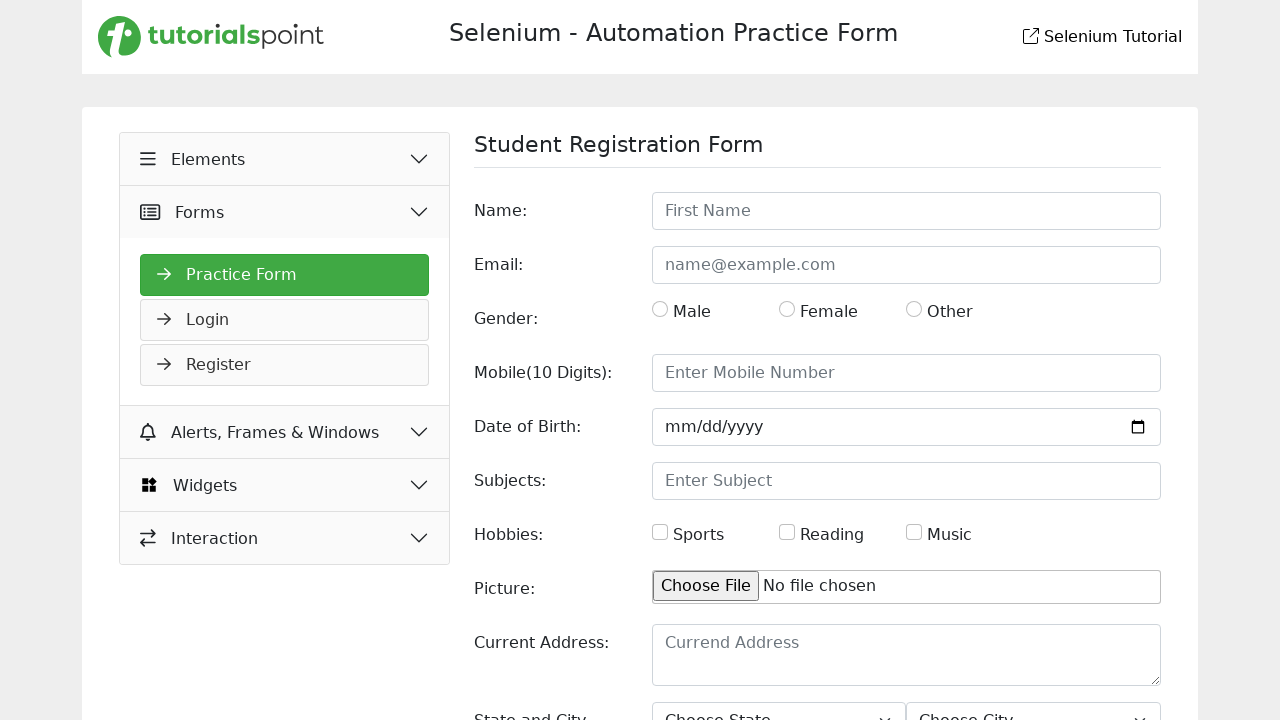

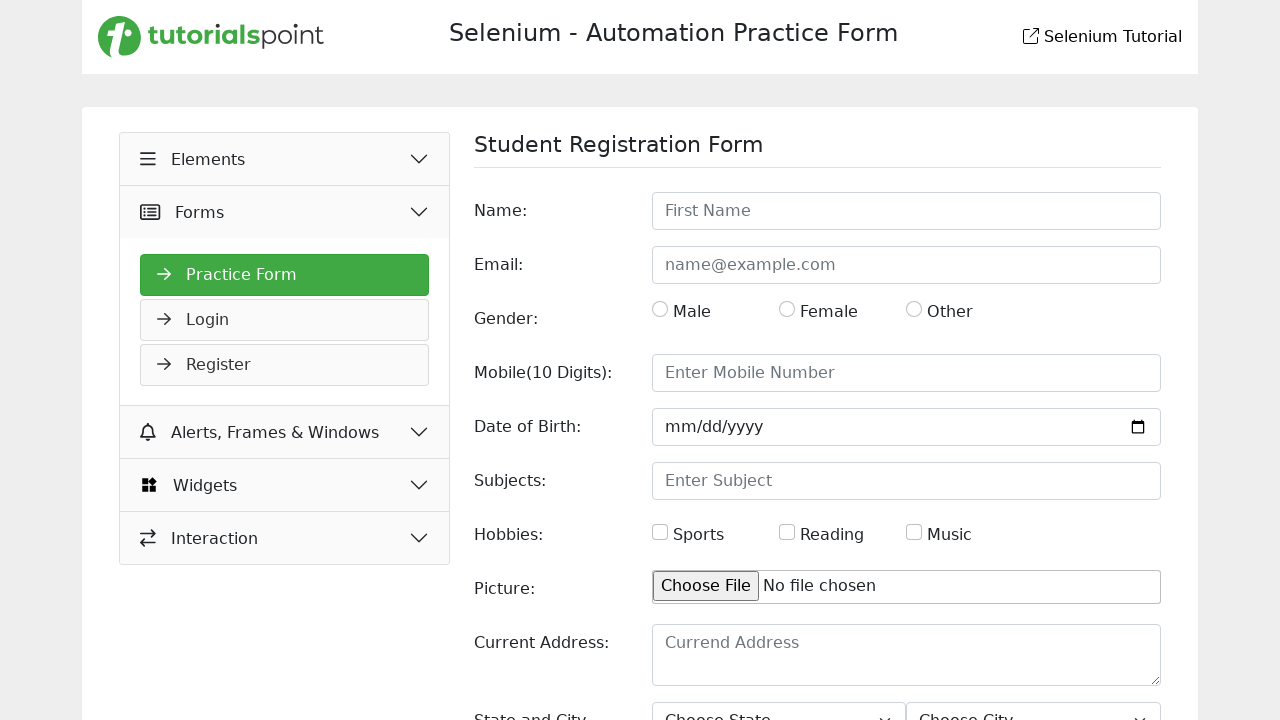